Tests disappearing elements page by clicking the About link and verifying it disappears from the navigation

Starting URL: http://the-internet.herokuapp.com/

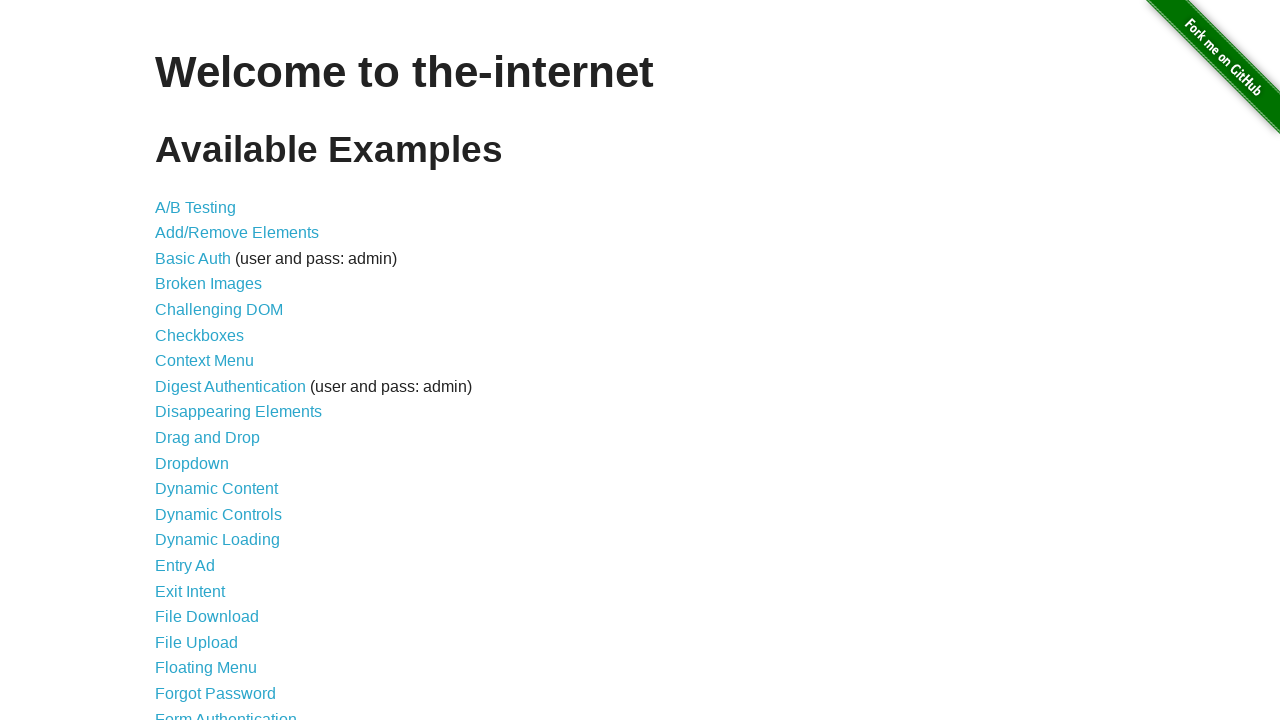

Clicked on Disappearing Elements link at (238, 412) on text=Disappearing Elements
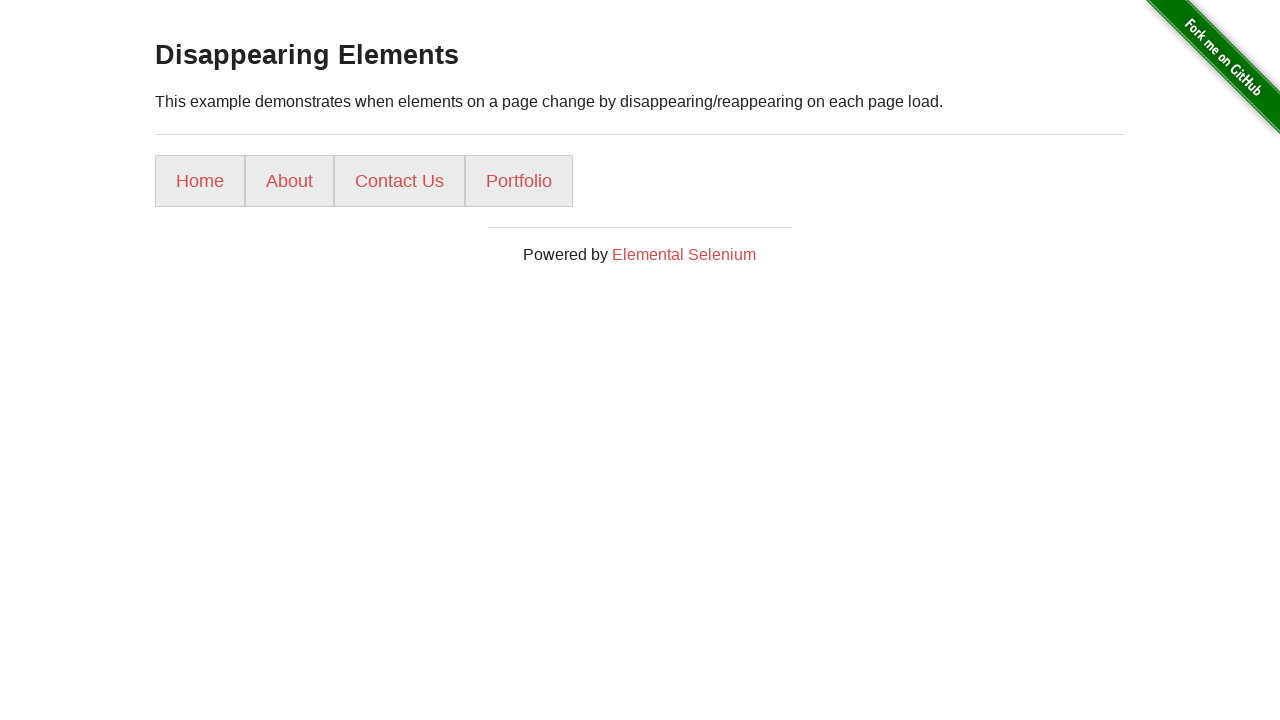

Navigated to disappearing elements page
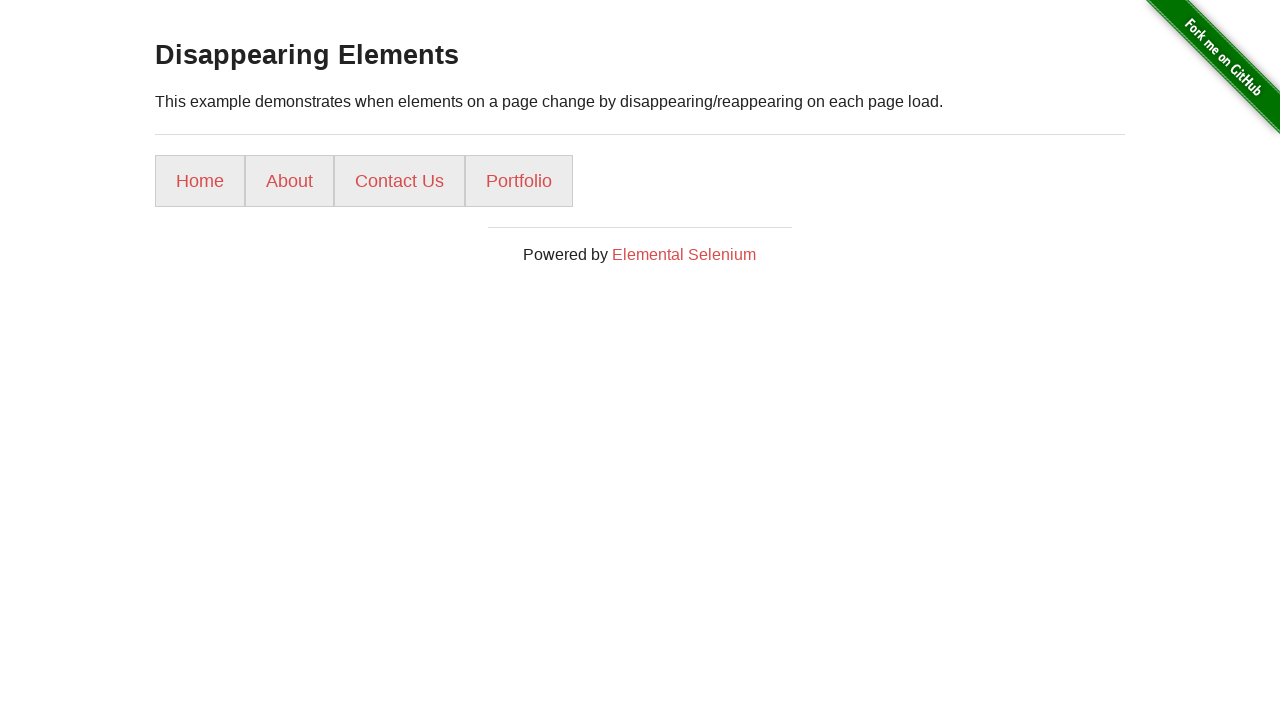

About link is present in navigation
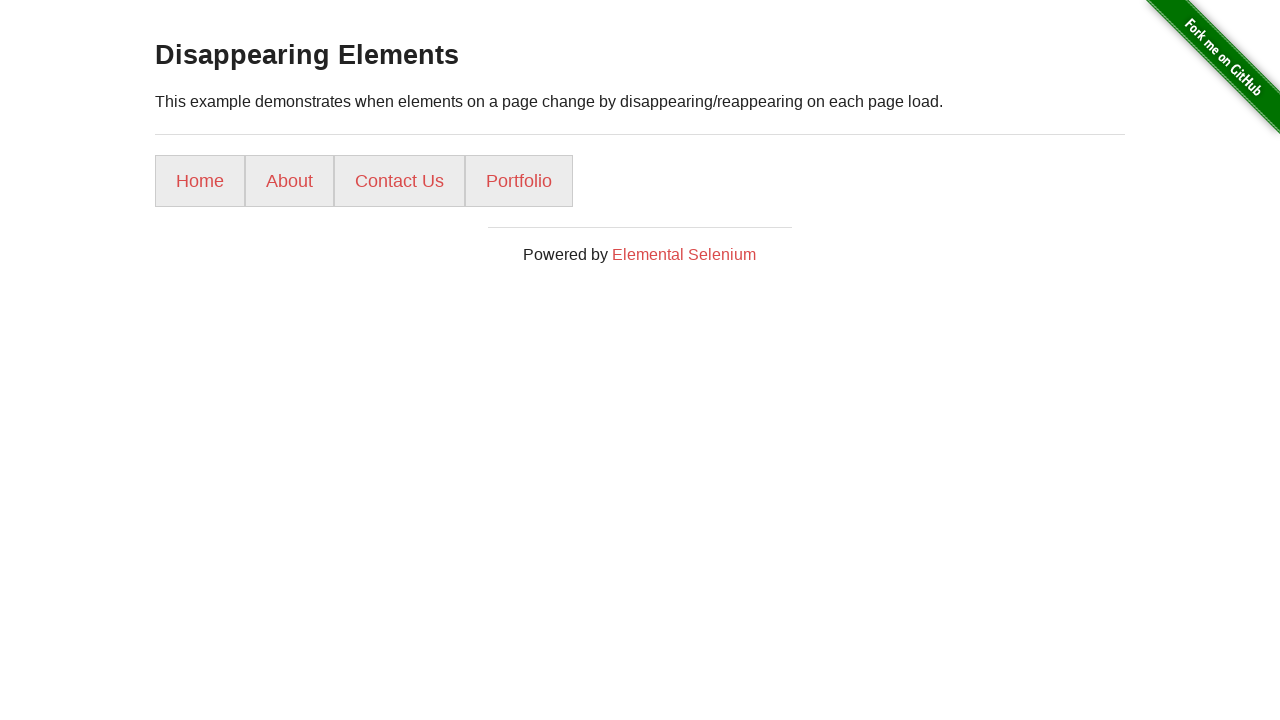

Clicked on About link at (290, 181) on text=About
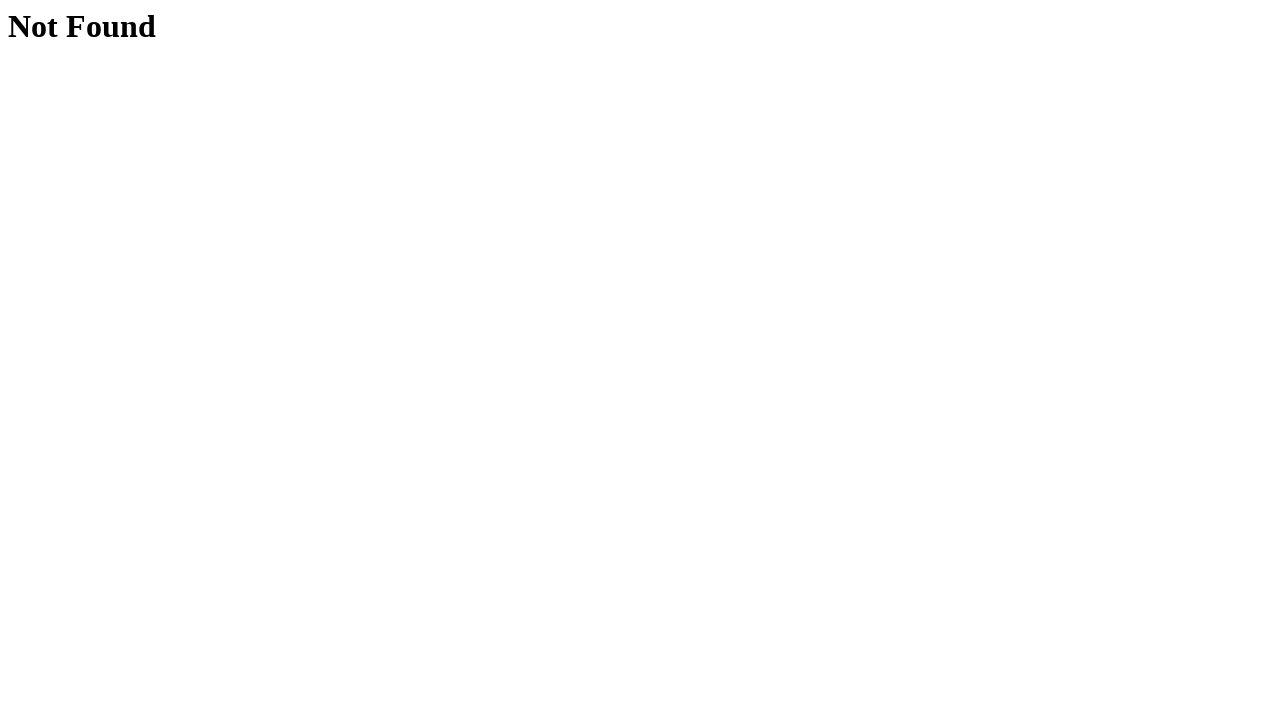

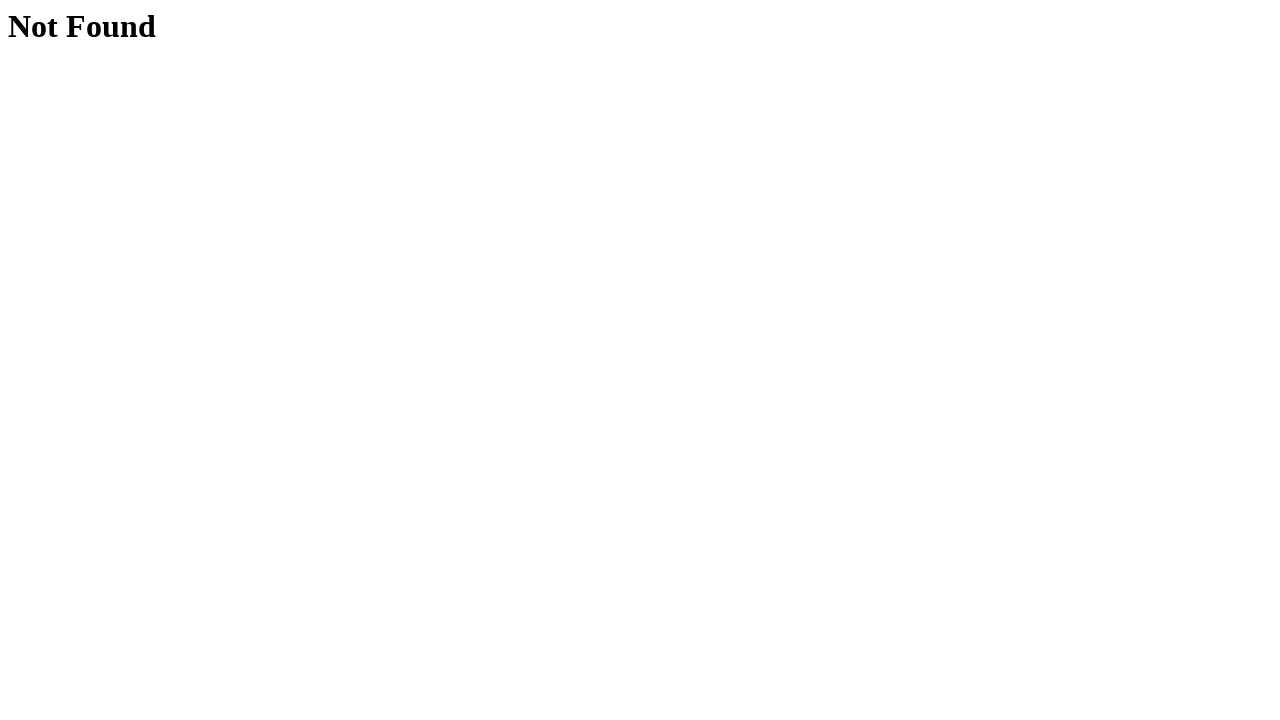